Tests scrolling functionality by scrolling the main page and then scrolling within a specific table element

Starting URL: https://rahulshettyacademy.com/AutomationPractice/

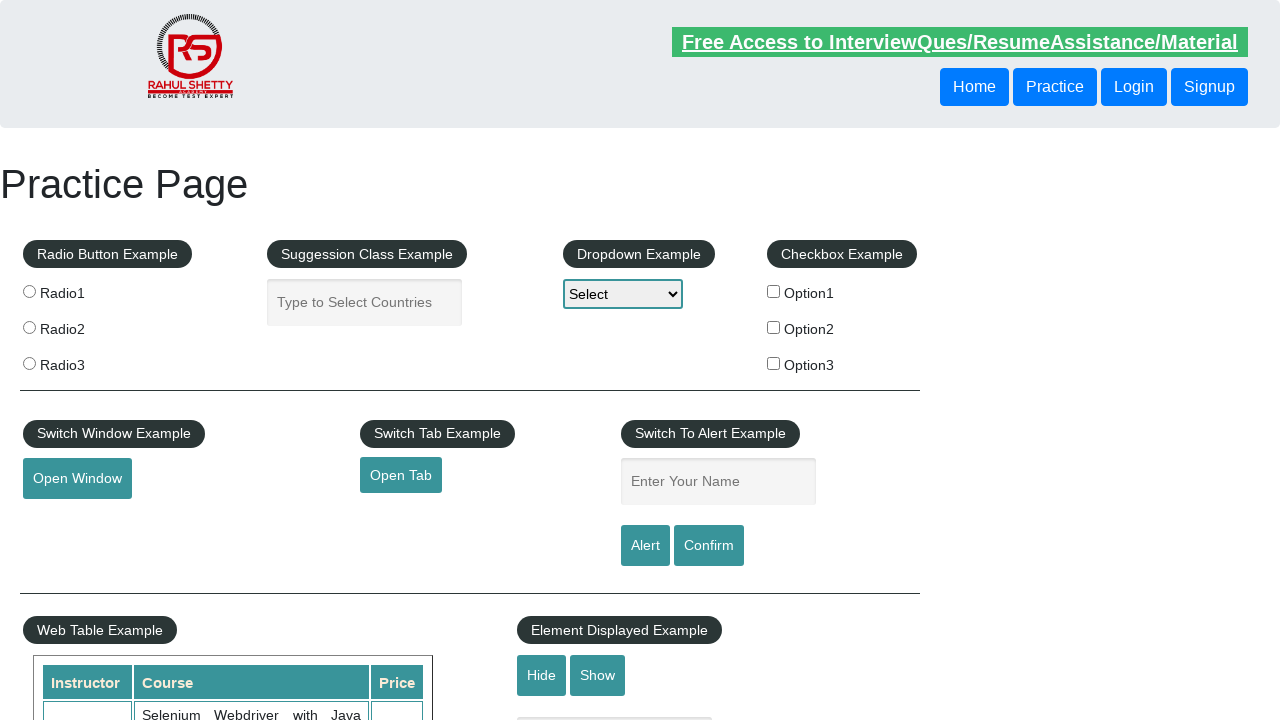

Scrolled main page down by 500 pixels
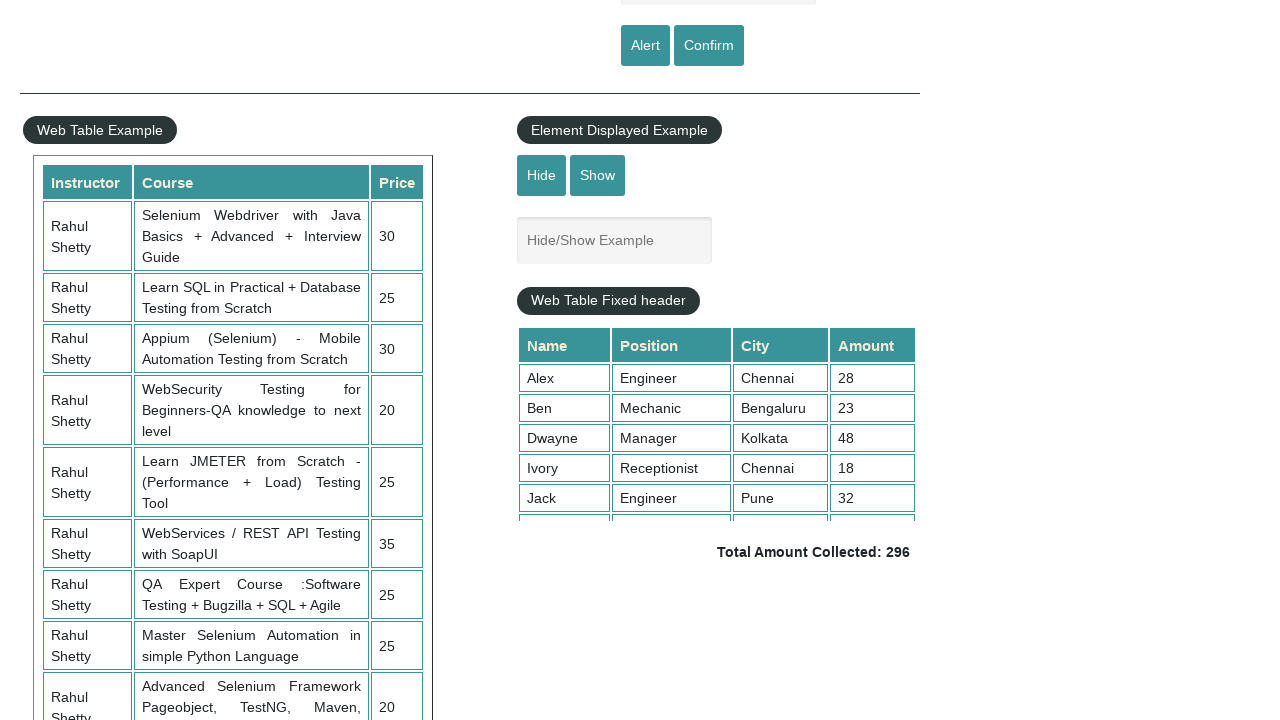

Waited 1000ms for dynamic content to load
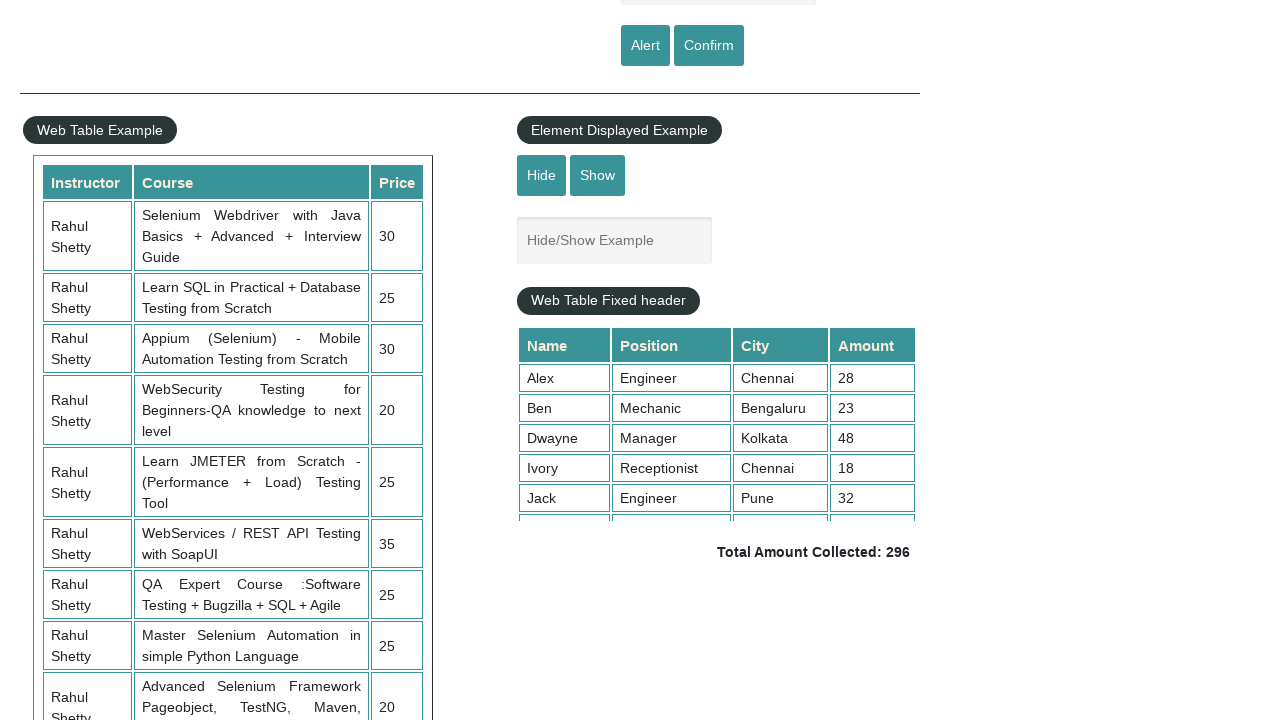

Scrolled table element down by 500 pixels
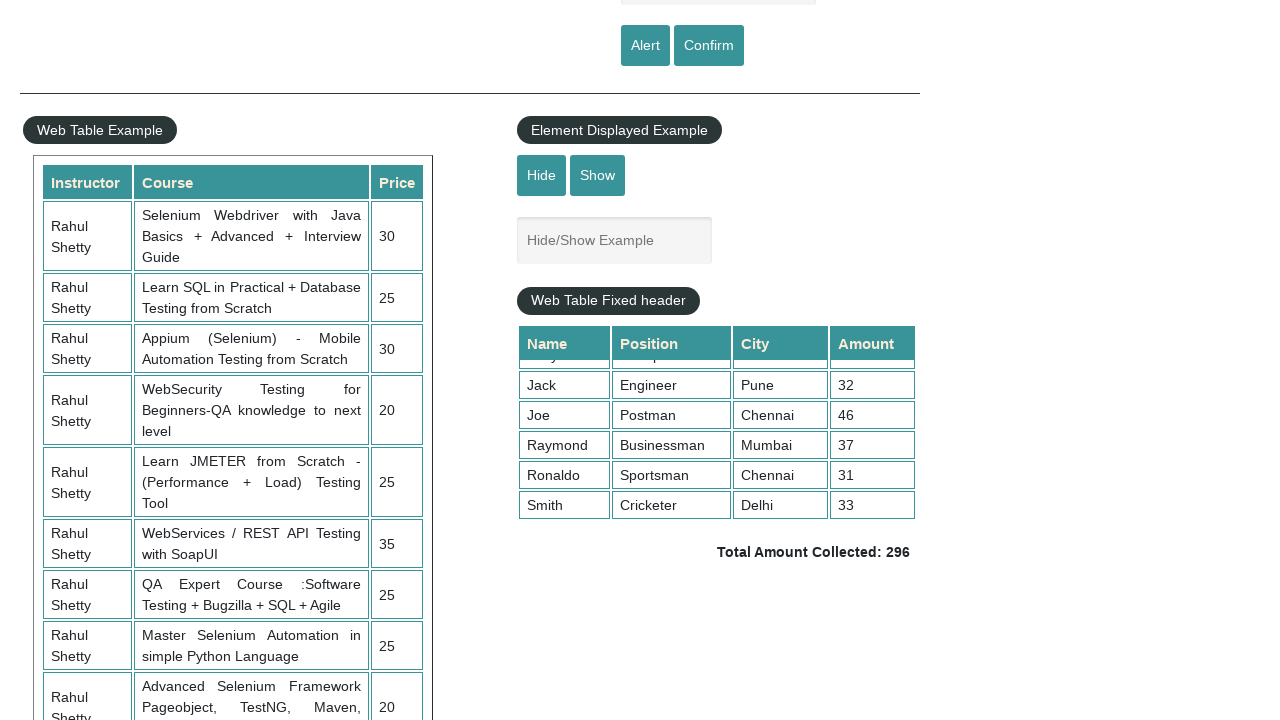

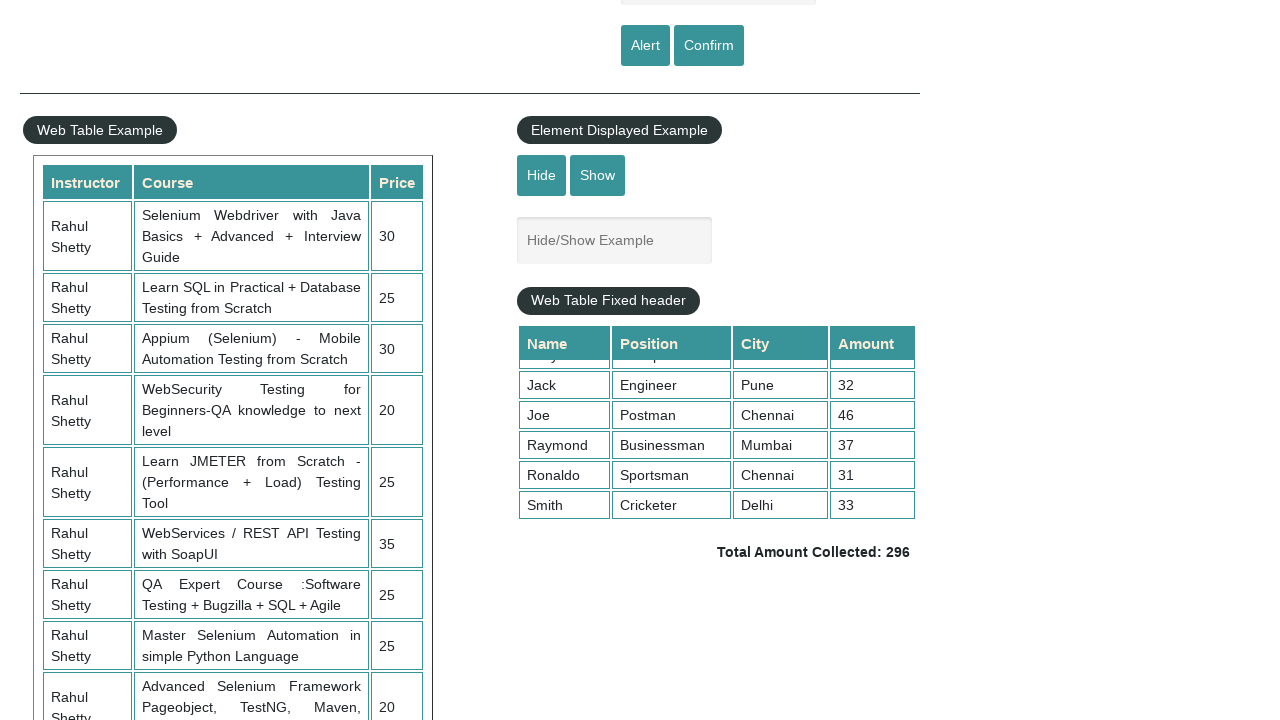